Navigates to the UFC athletes listing page and clicks through pagination to load all athlete profiles

Starting URL: https://www.ufc.com/athletes/all

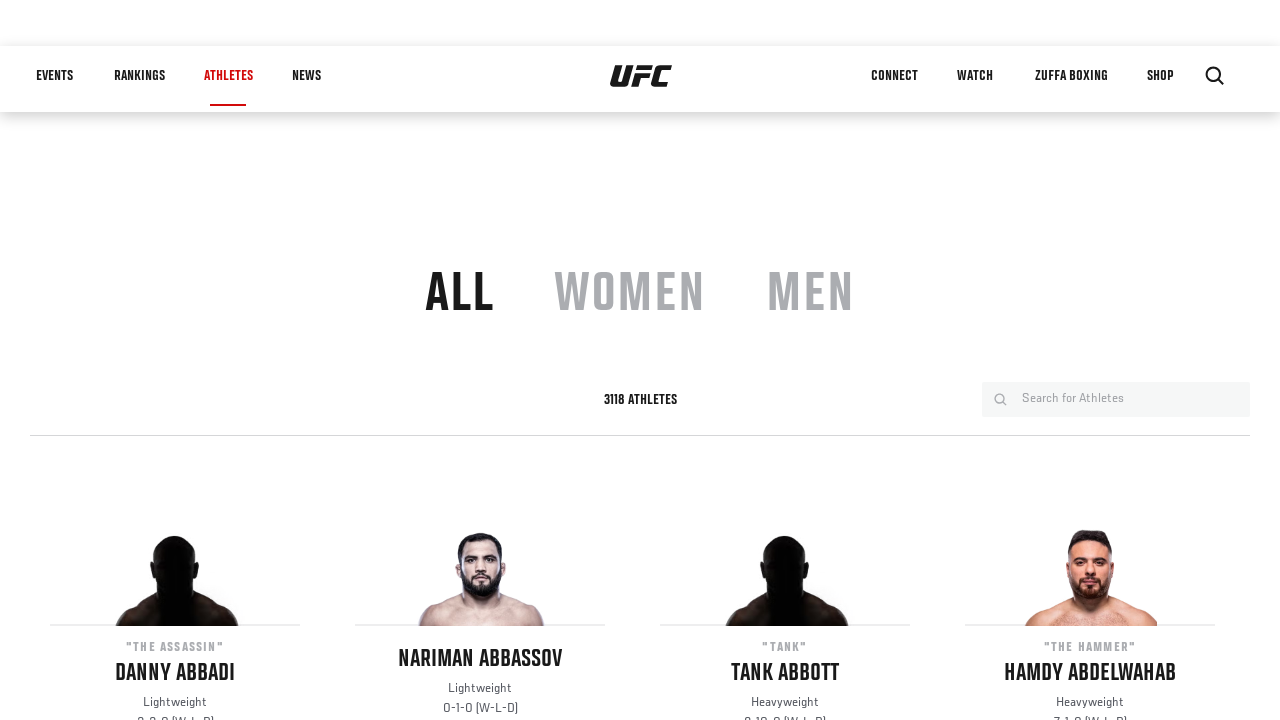

Waited for athletes listing container to load
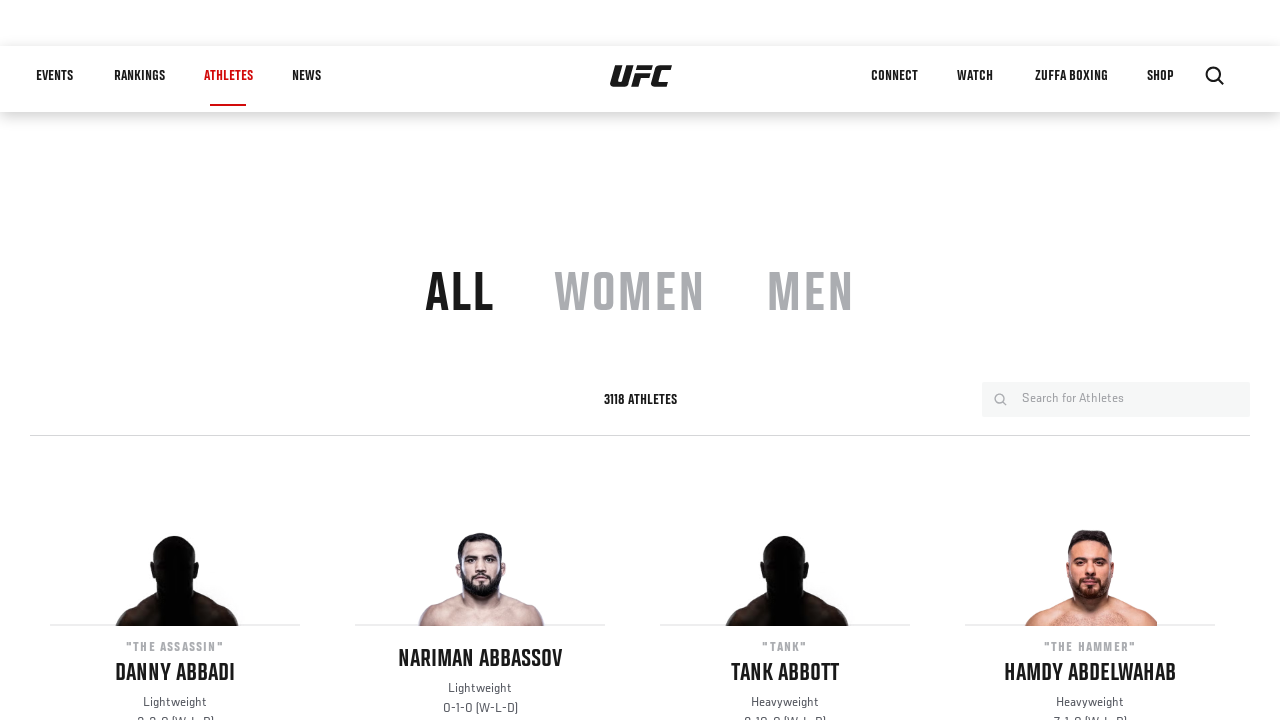

Clicked next pagination button to load more athletes at (640, 360) on a[rel="next"]
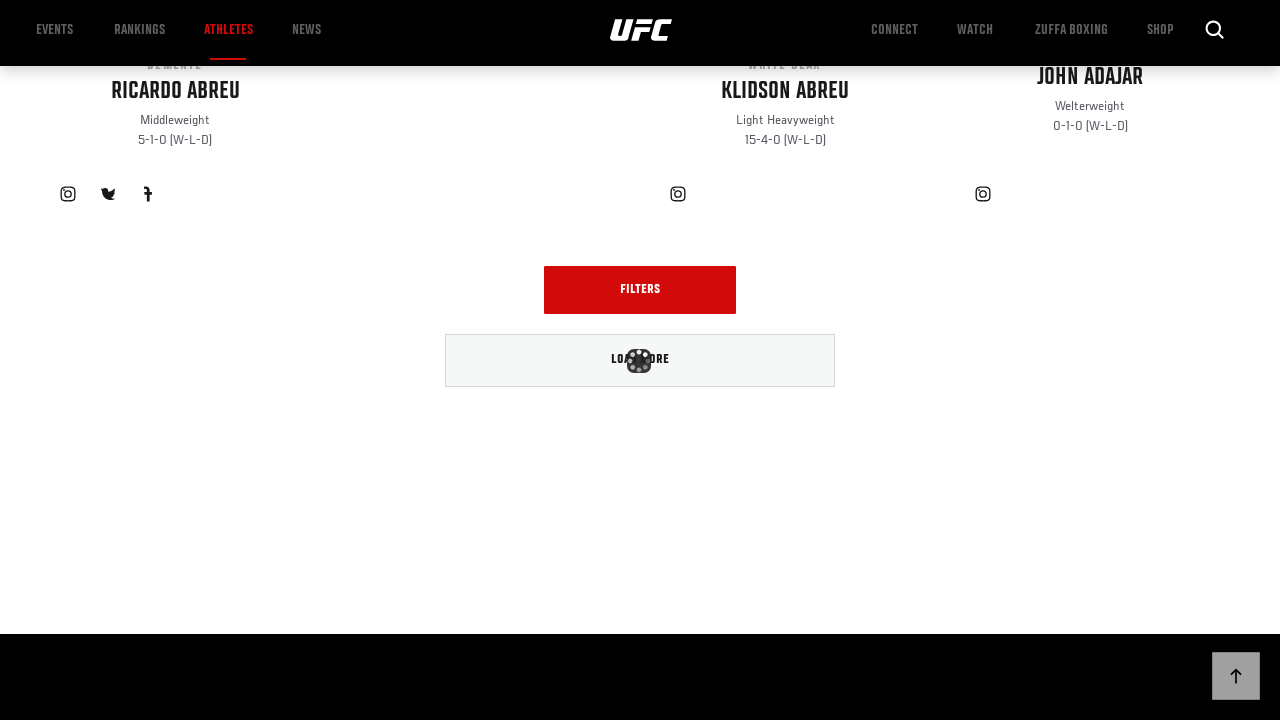

Waited for new athlete profiles to load after pagination click
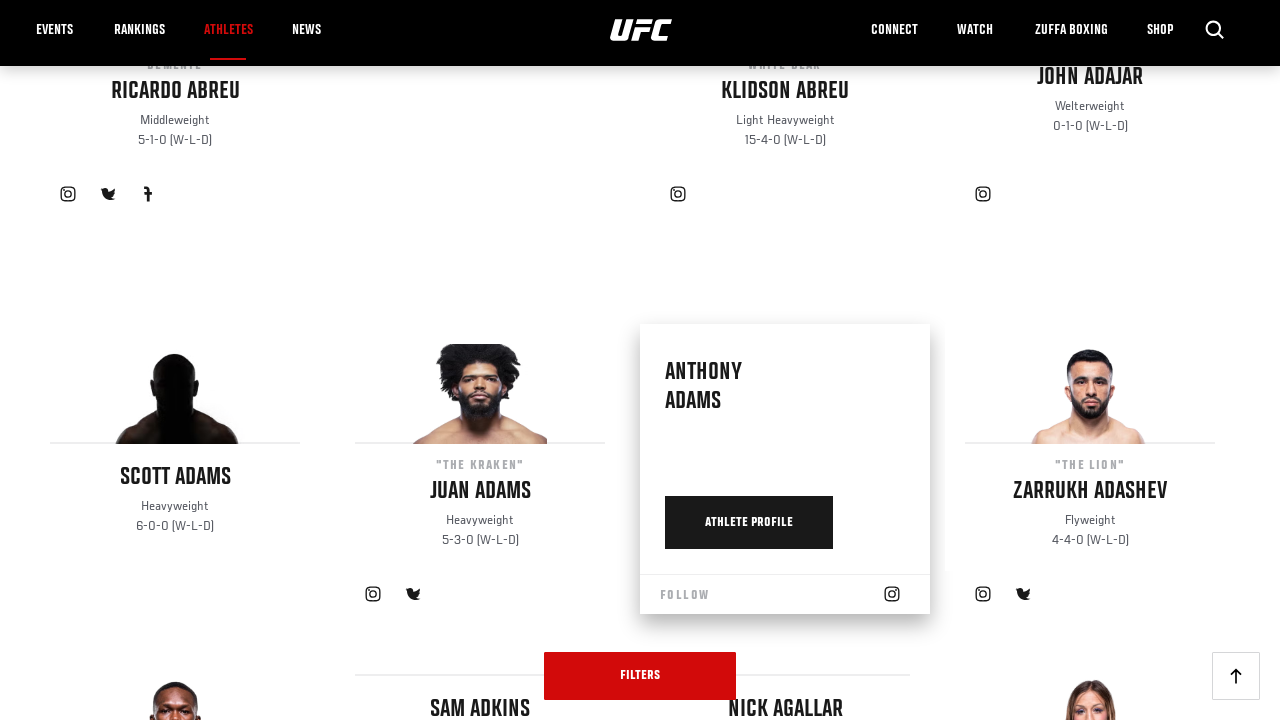

Clicked next pagination button to load more athletes at (640, 360) on a[rel="next"]
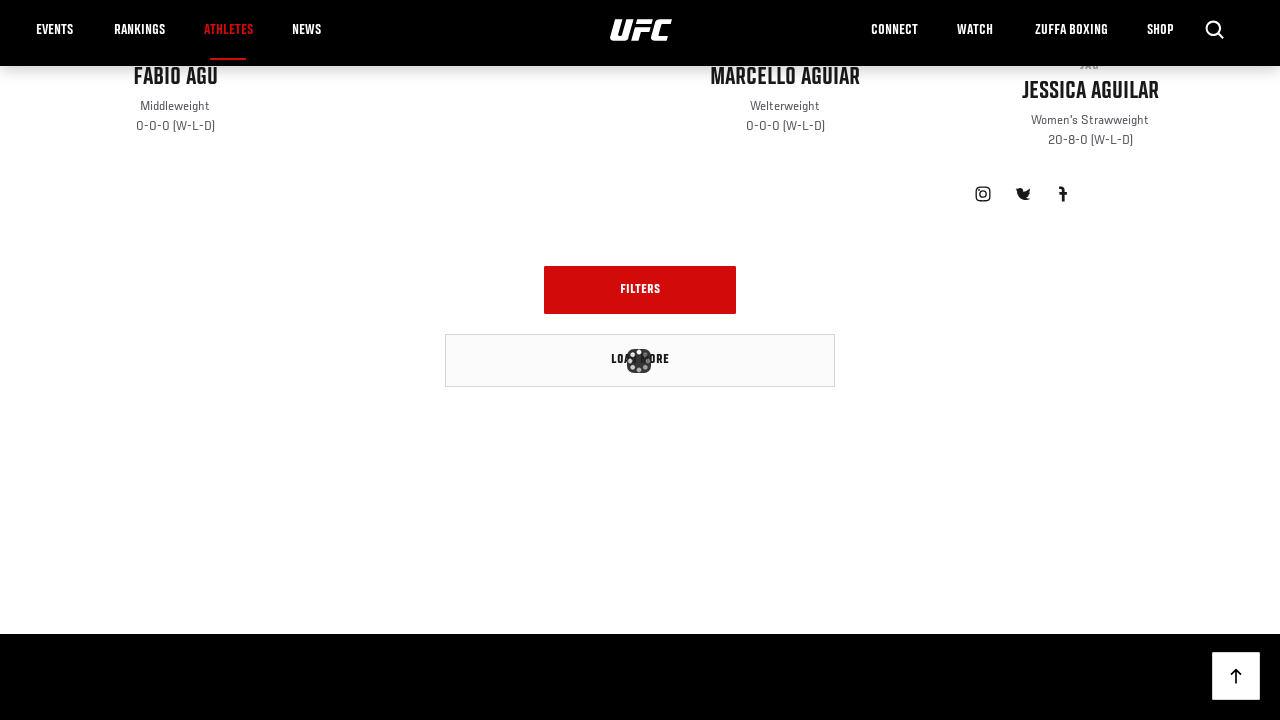

Waited for new athlete profiles to load after pagination click
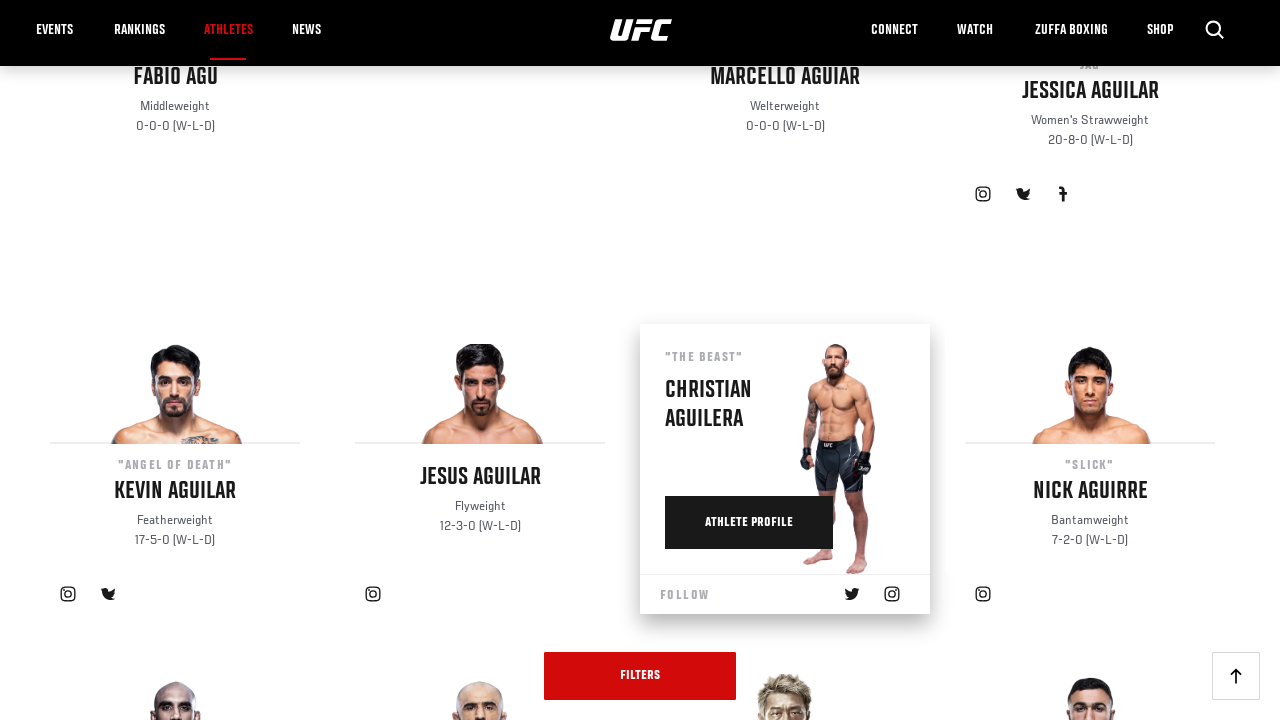

Clicked next pagination button to load more athletes at (640, 360) on a[rel="next"]
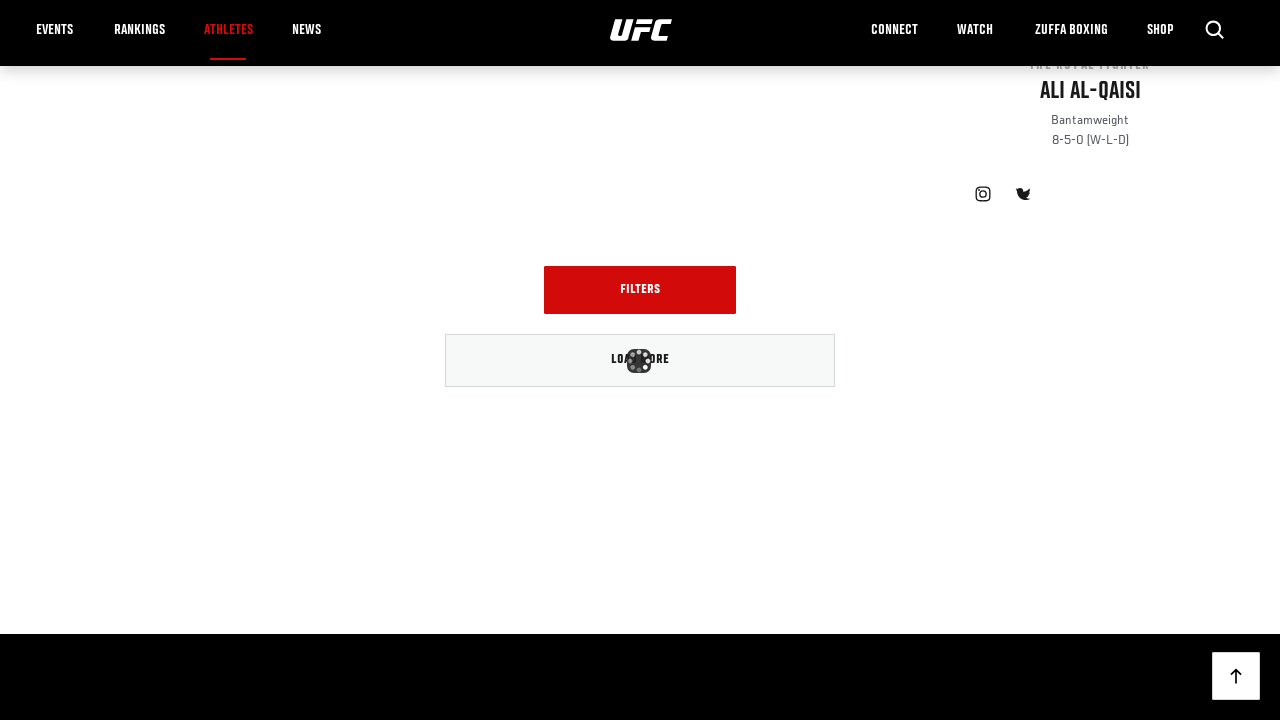

Waited for new athlete profiles to load after pagination click
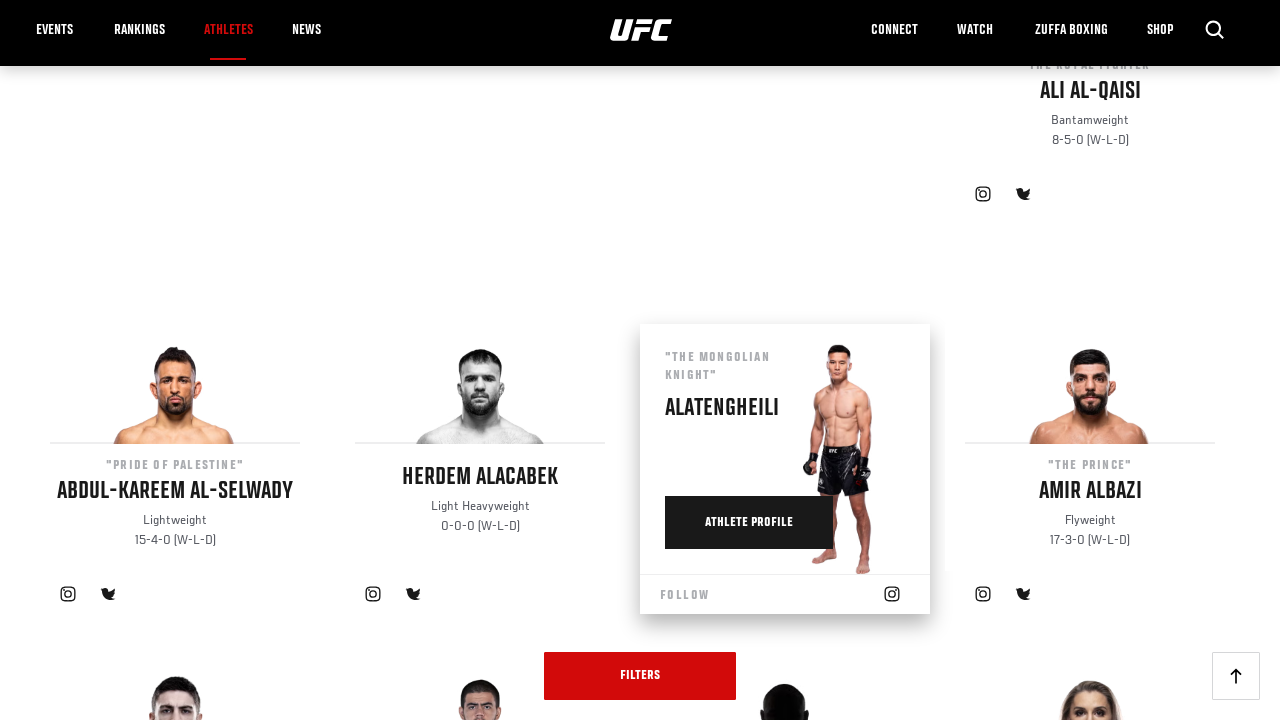

Clicked next pagination button to load more athletes at (640, 360) on a[rel="next"]
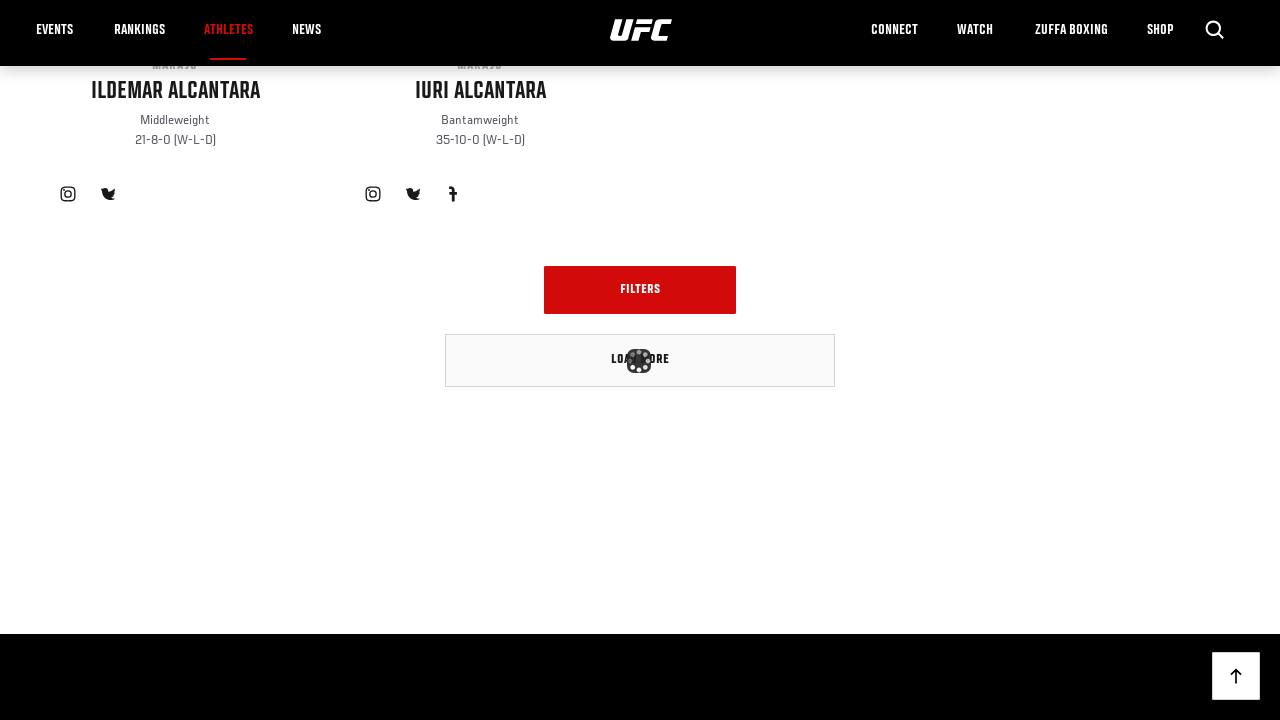

Waited for new athlete profiles to load after pagination click
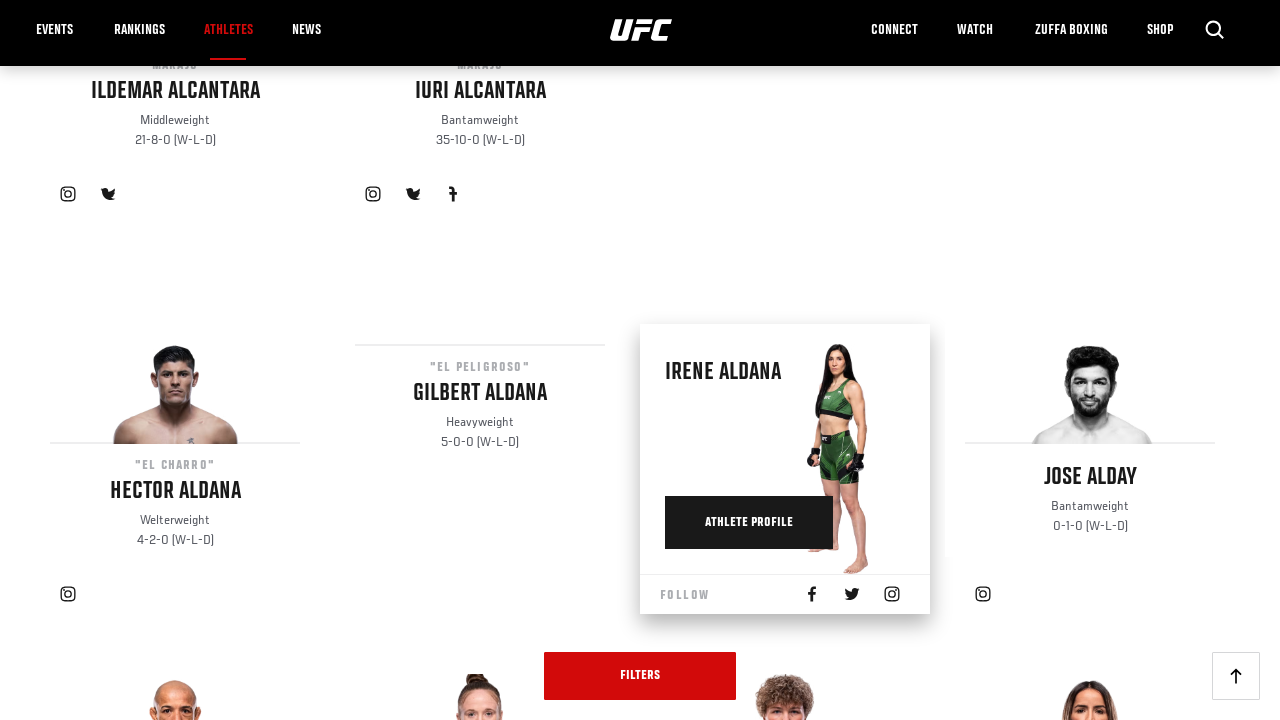

Clicked next pagination button to load more athletes at (640, 360) on a[rel="next"]
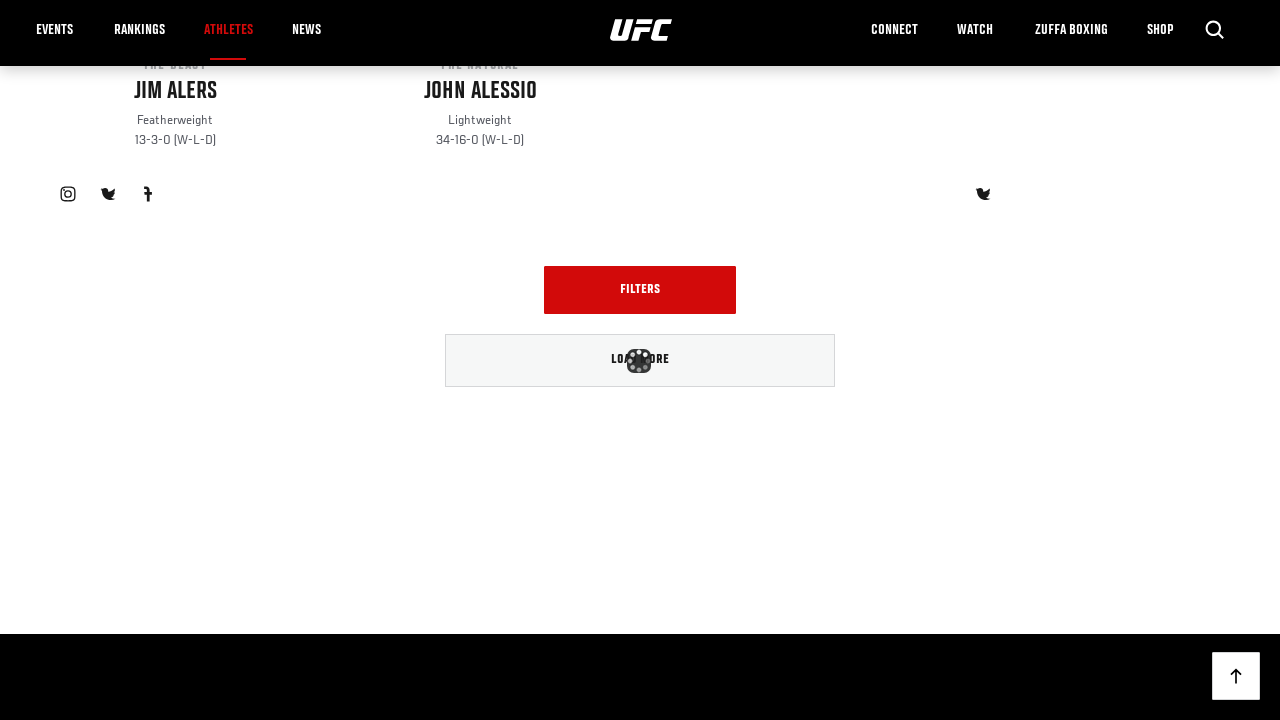

Waited for new athlete profiles to load after pagination click
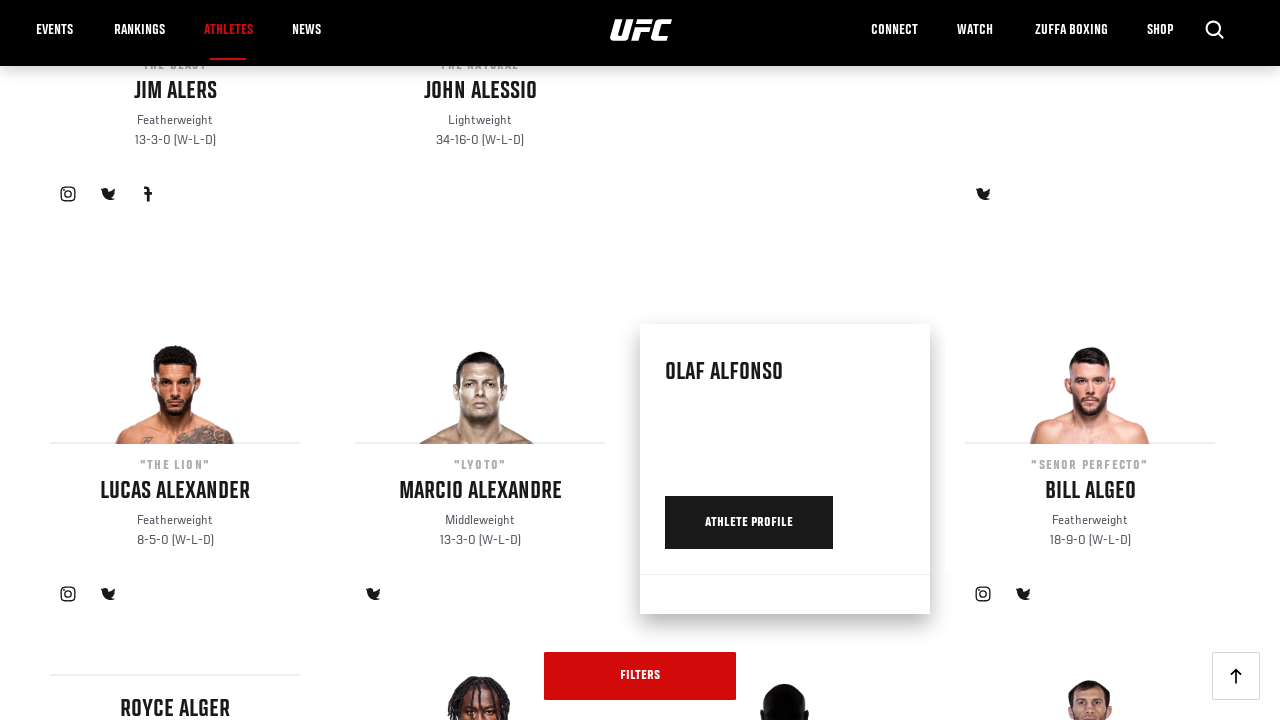

Clicked next pagination button to load more athletes at (640, 360) on a[rel="next"]
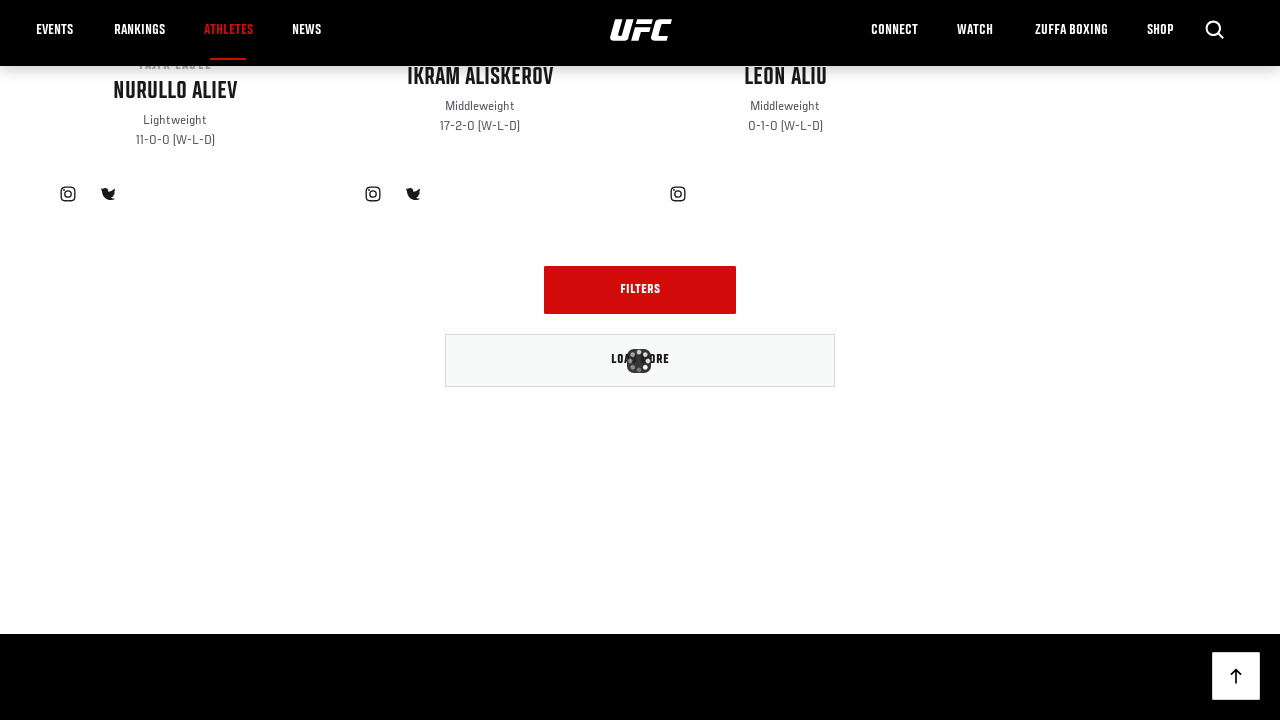

Waited for new athlete profiles to load after pagination click
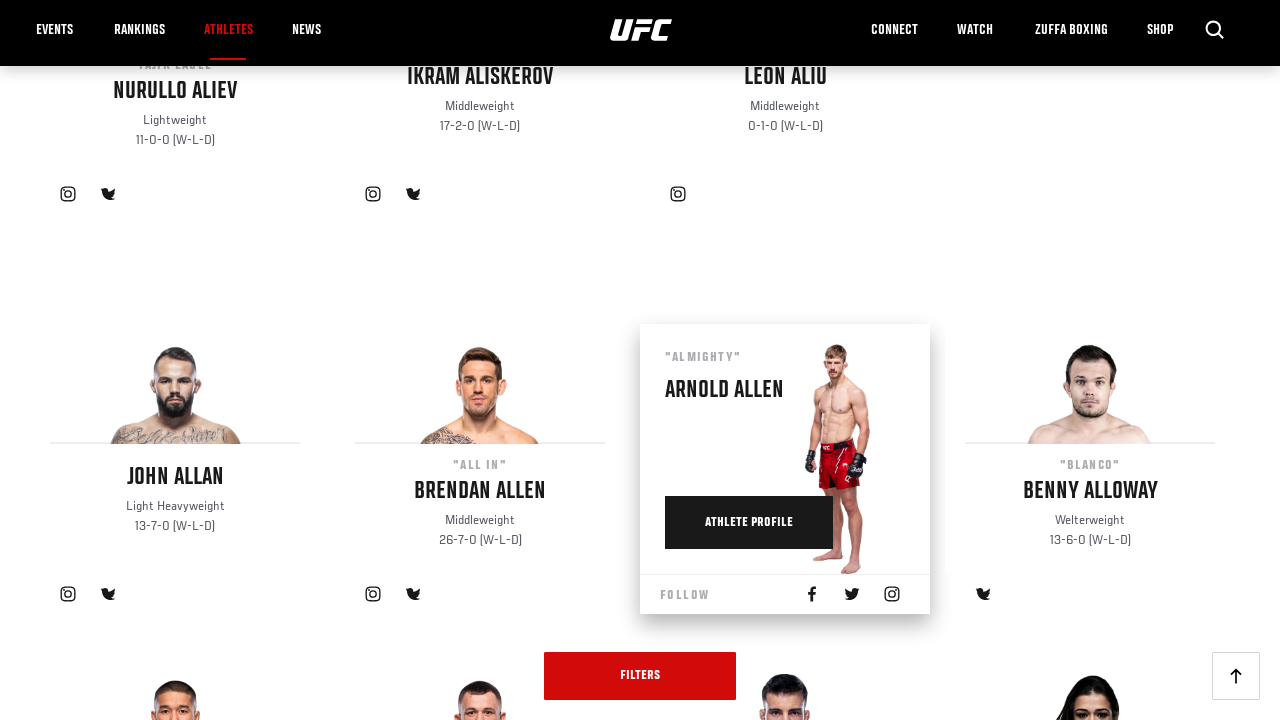

Clicked next pagination button to load more athletes at (640, 360) on a[rel="next"]
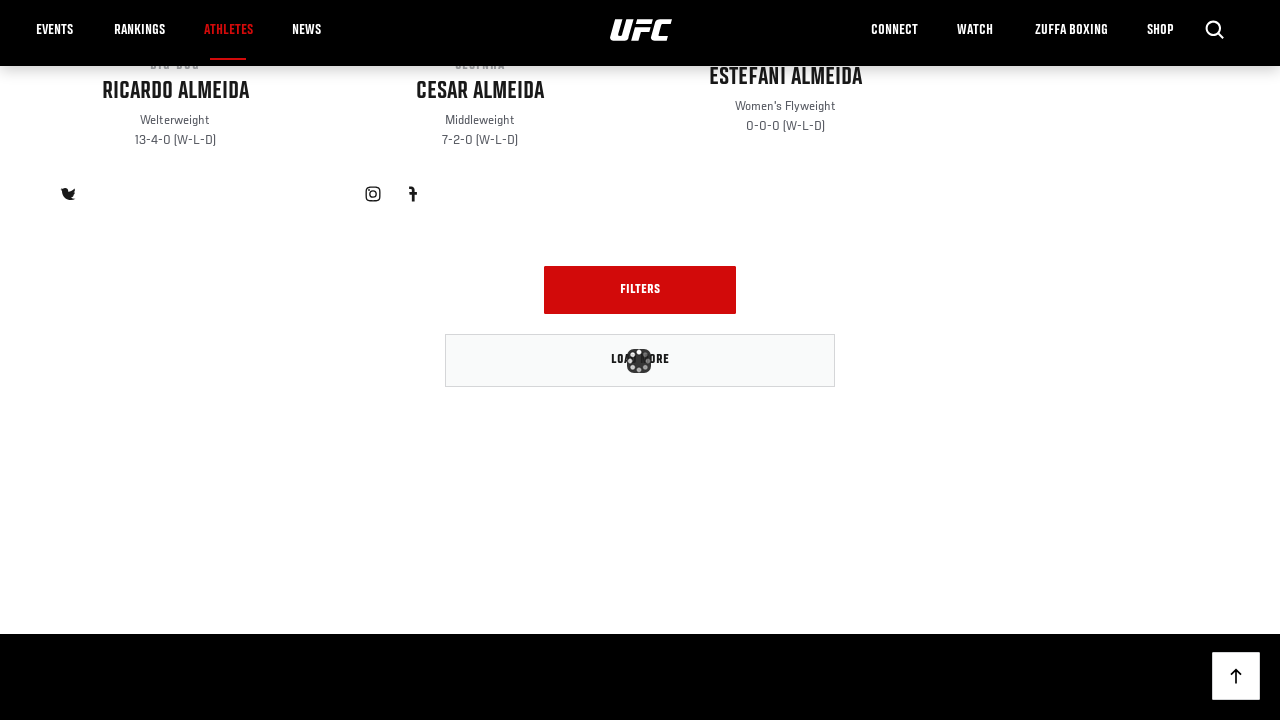

Waited for new athlete profiles to load after pagination click
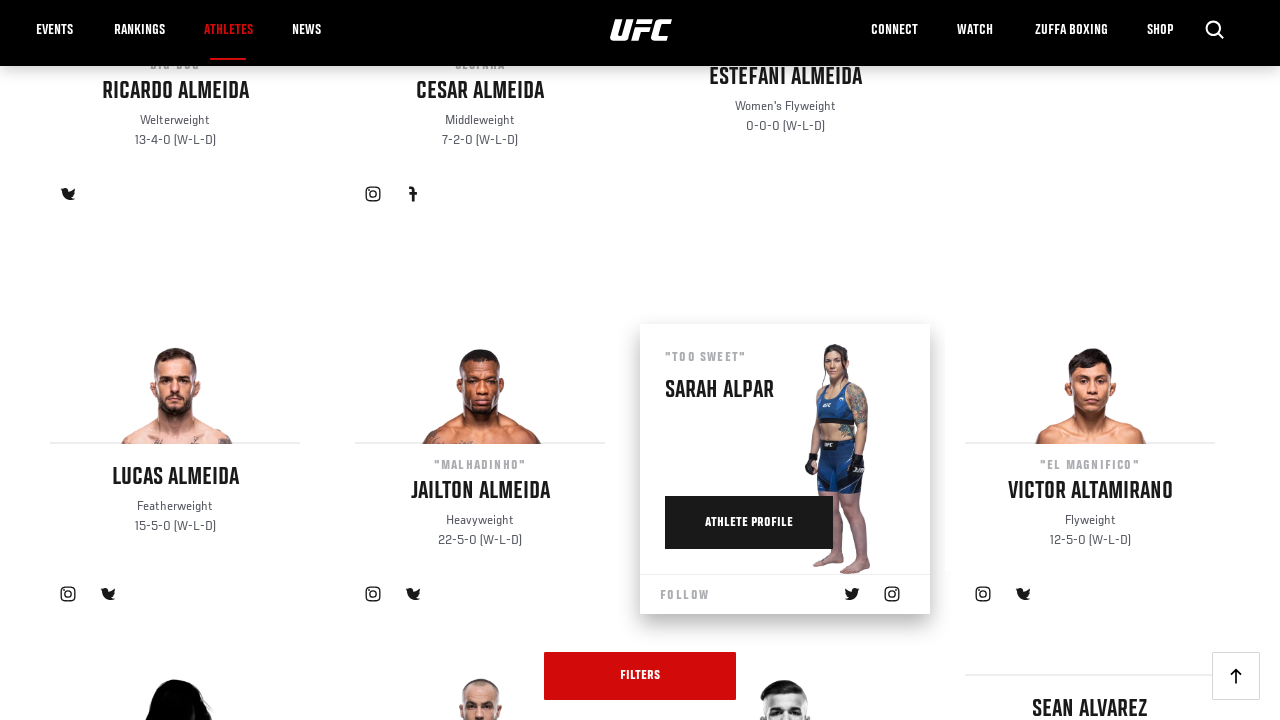

Clicked next pagination button to load more athletes at (640, 360) on a[rel="next"]
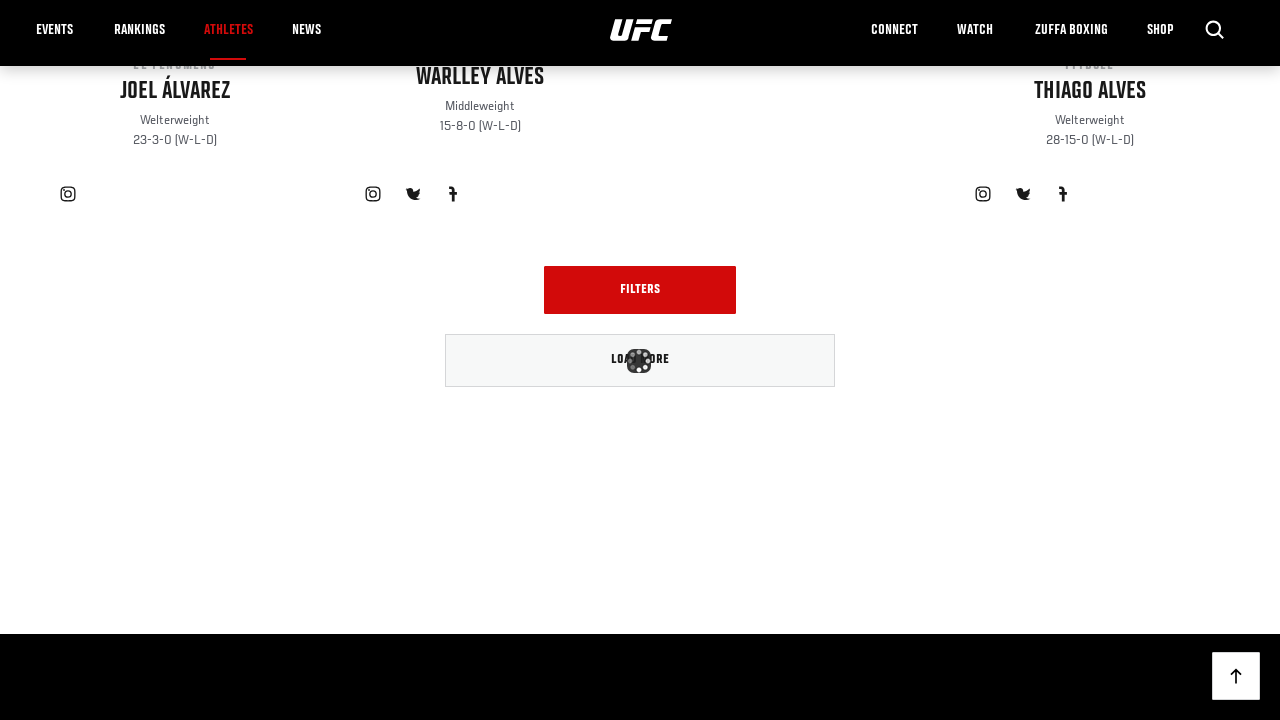

Waited for new athlete profiles to load after pagination click
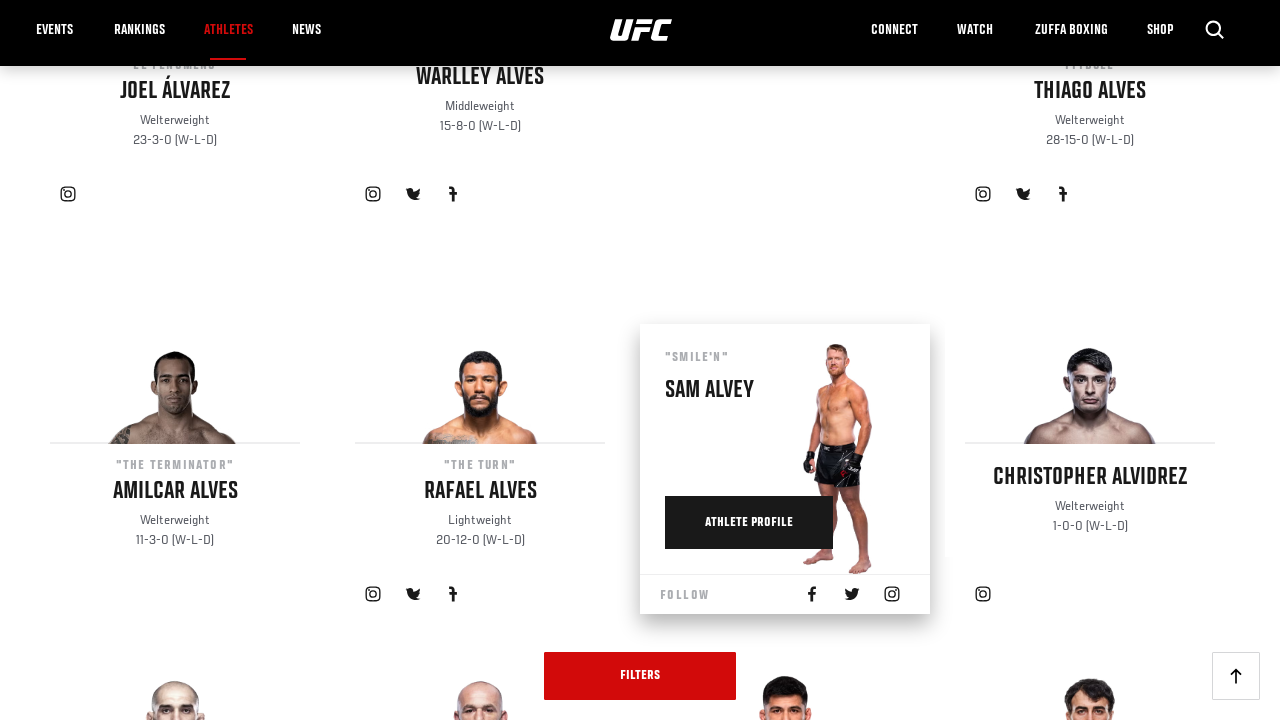

Clicked next pagination button to load more athletes at (640, 360) on a[rel="next"]
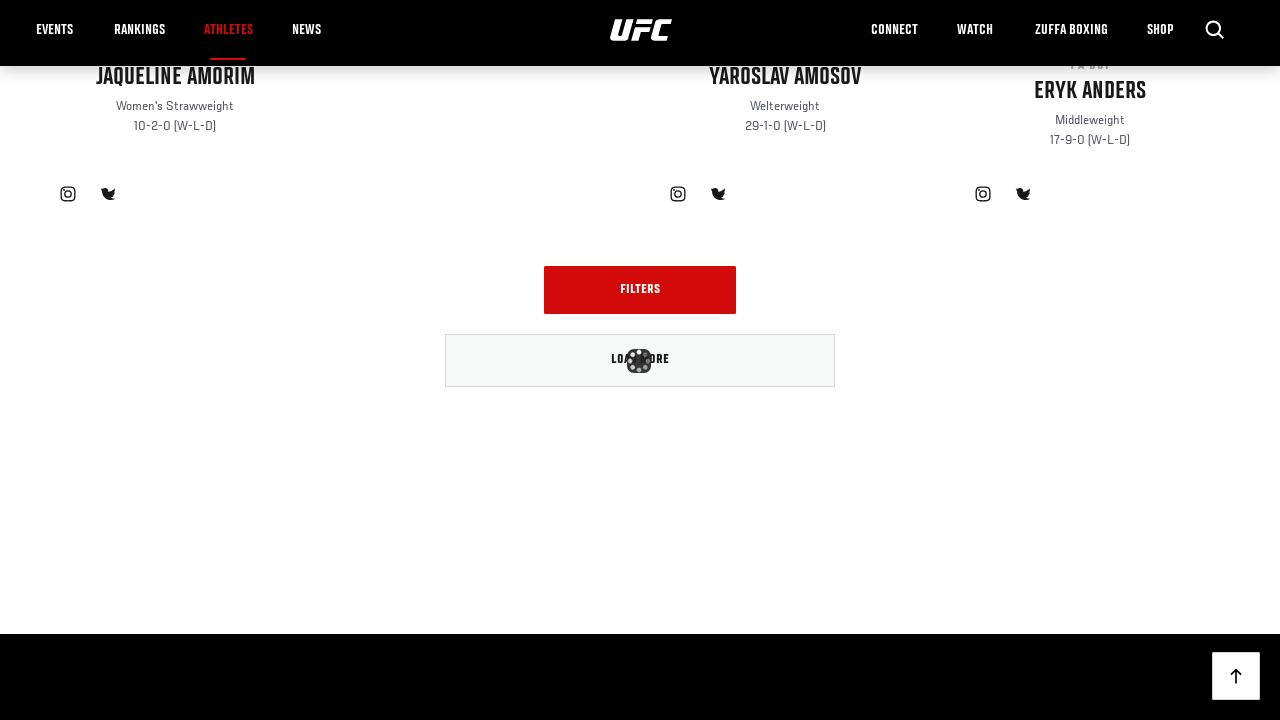

Waited for new athlete profiles to load after pagination click
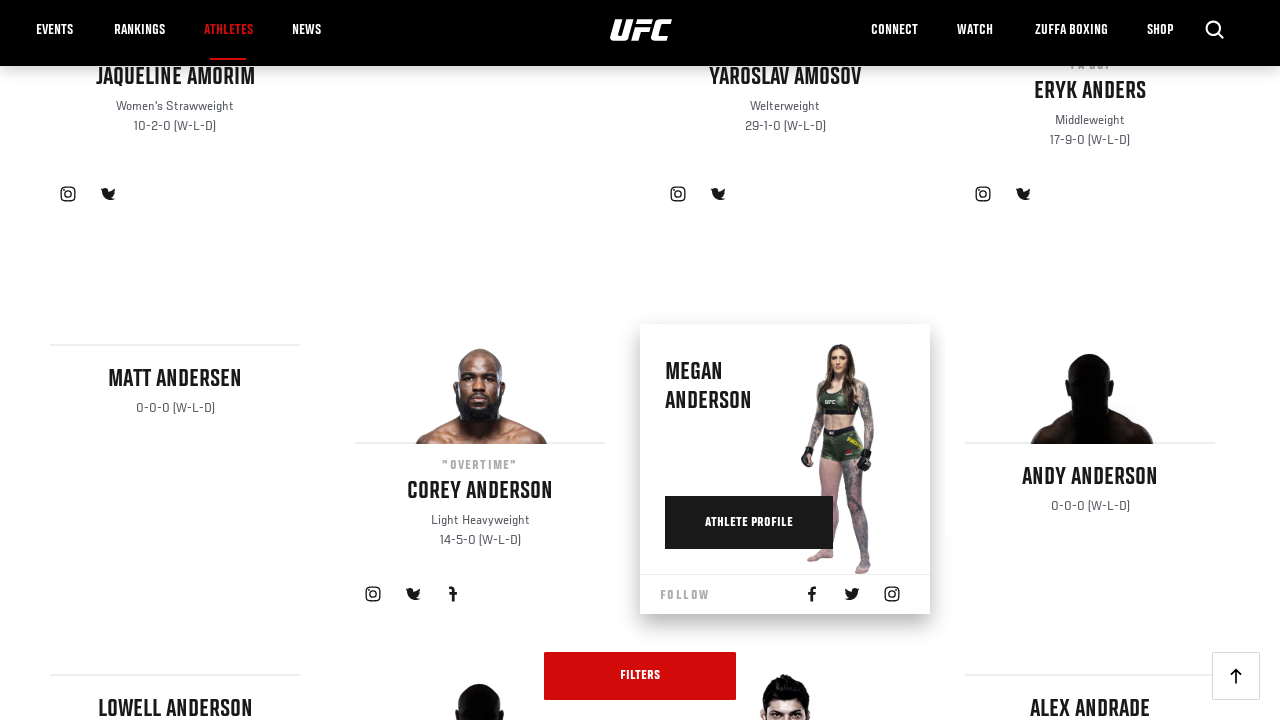

Clicked next pagination button to load more athletes at (640, 360) on a[rel="next"]
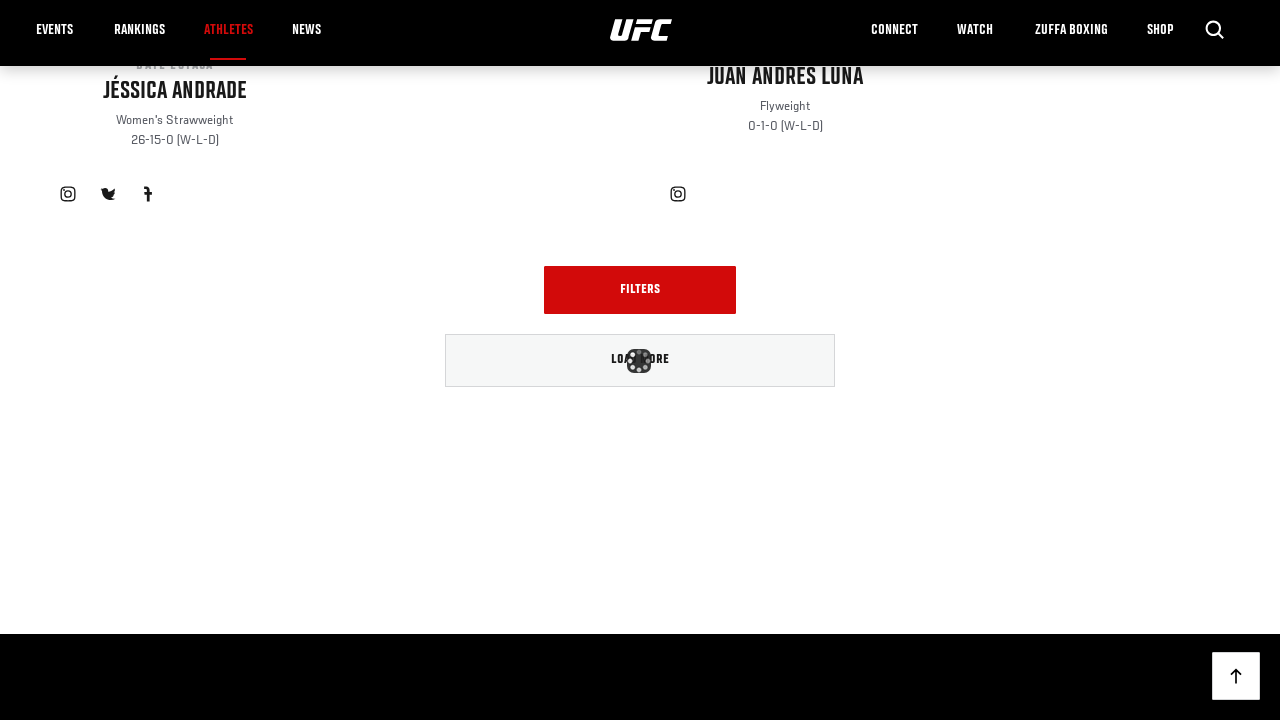

Waited for new athlete profiles to load after pagination click
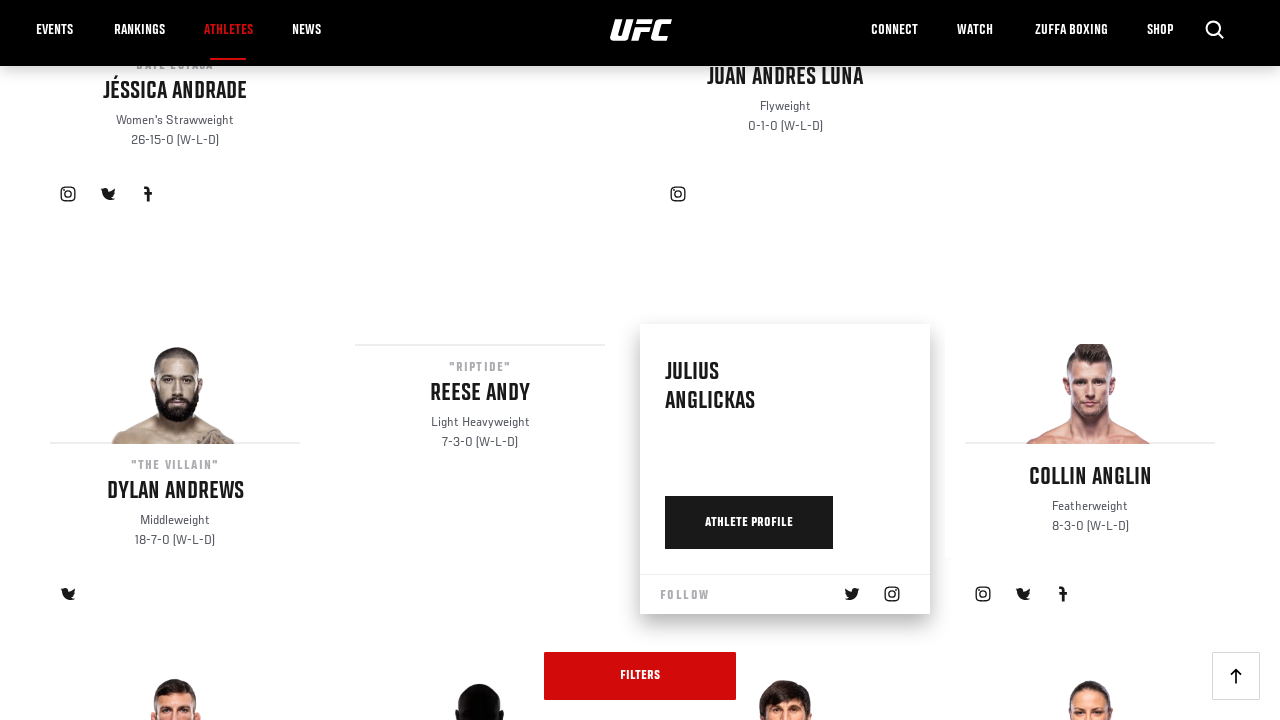

Verified athlete flipcard elements are displayed on page
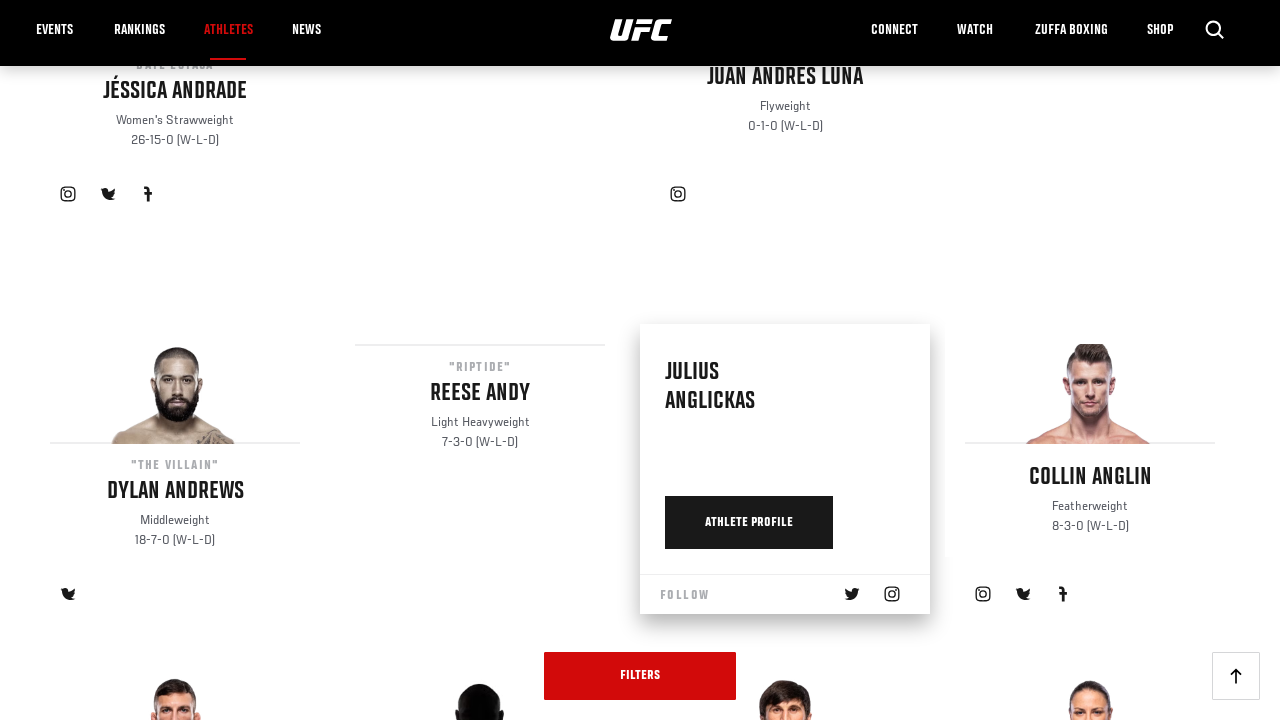

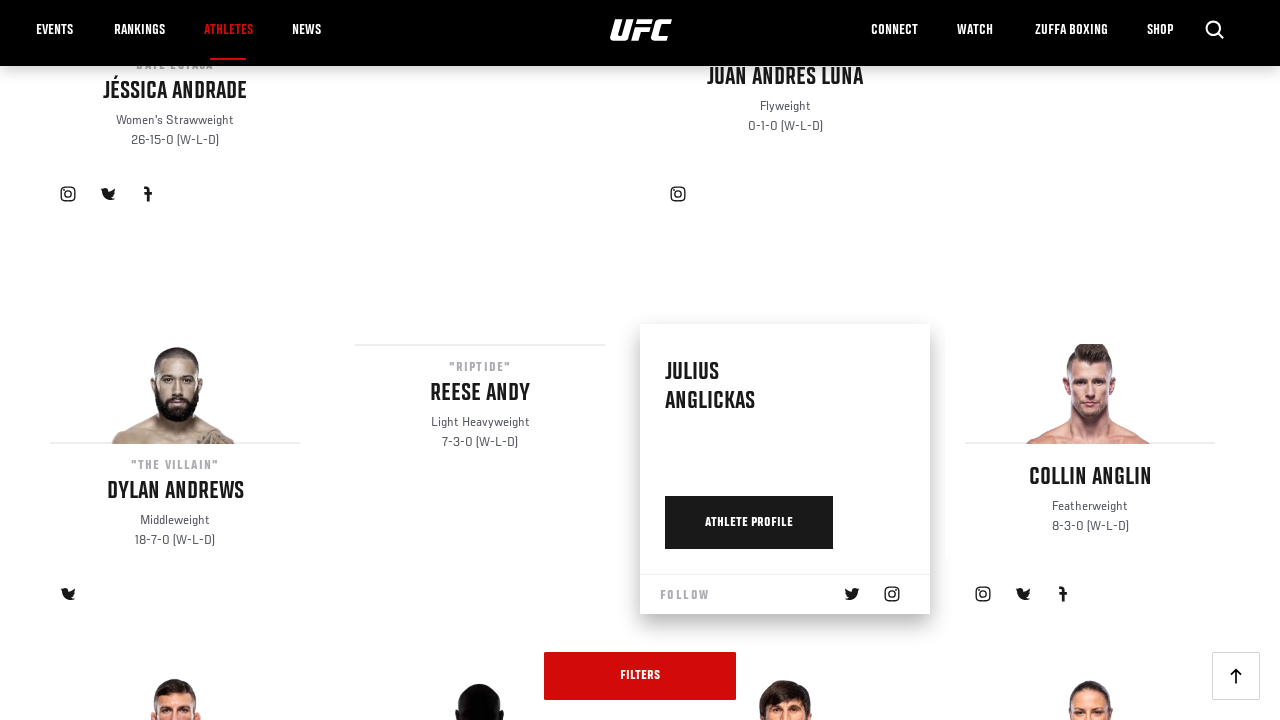